Tests that a 4-digit zip code is rejected with an appropriate error message

Starting URL: https://sharelane.com/cgi-bin/register.py

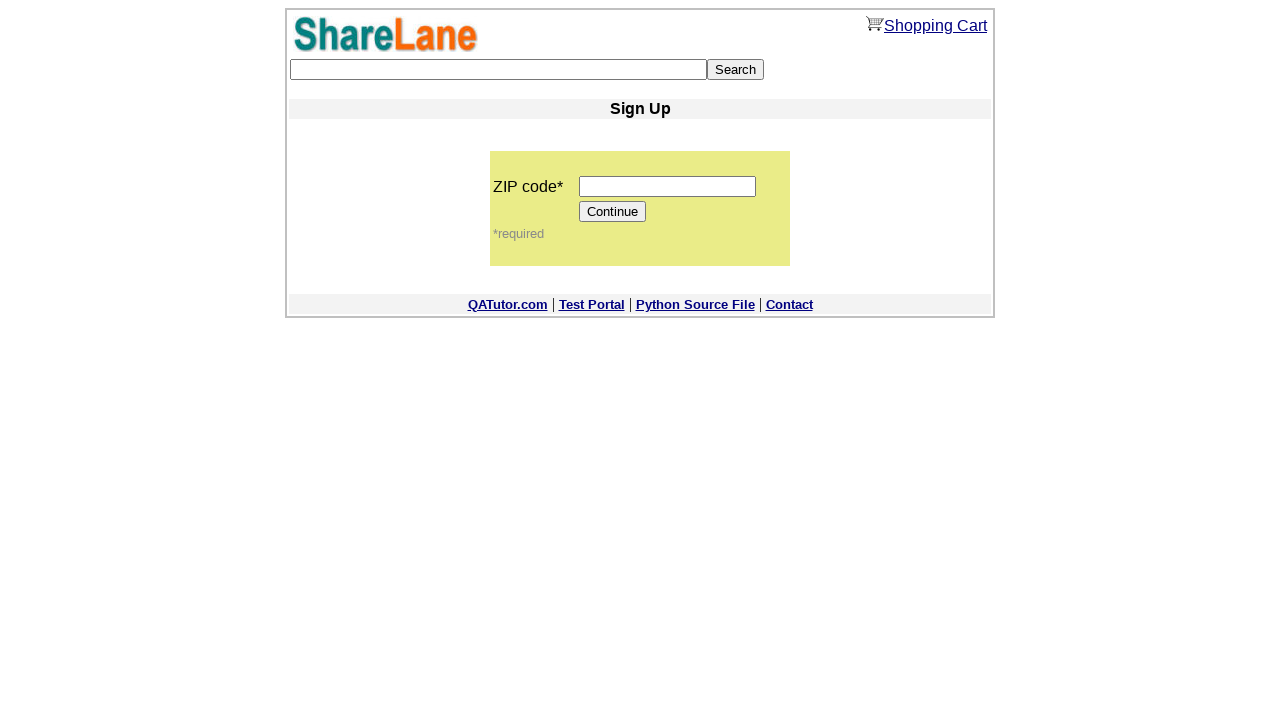

Filled zip code field with 4-digit code '1234' on input[name='zip_code']
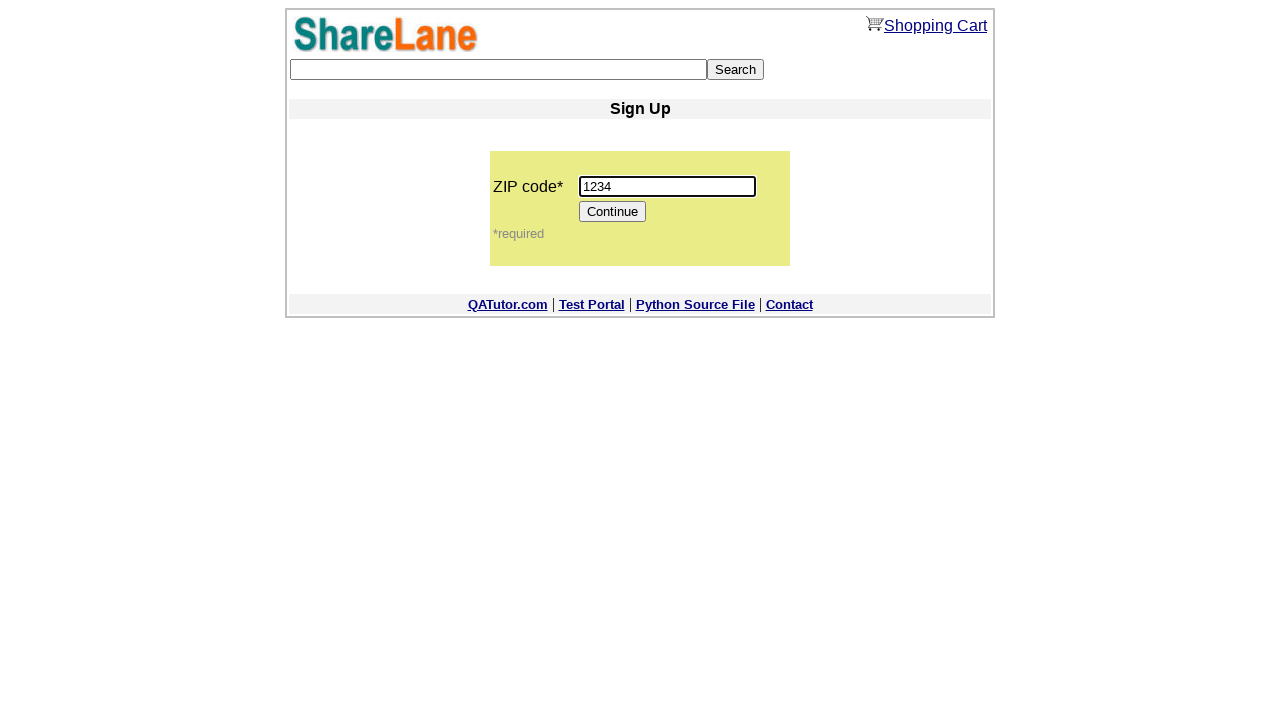

Clicked Continue button to submit form with 4-digit zip code at (613, 212) on [value='Continue']
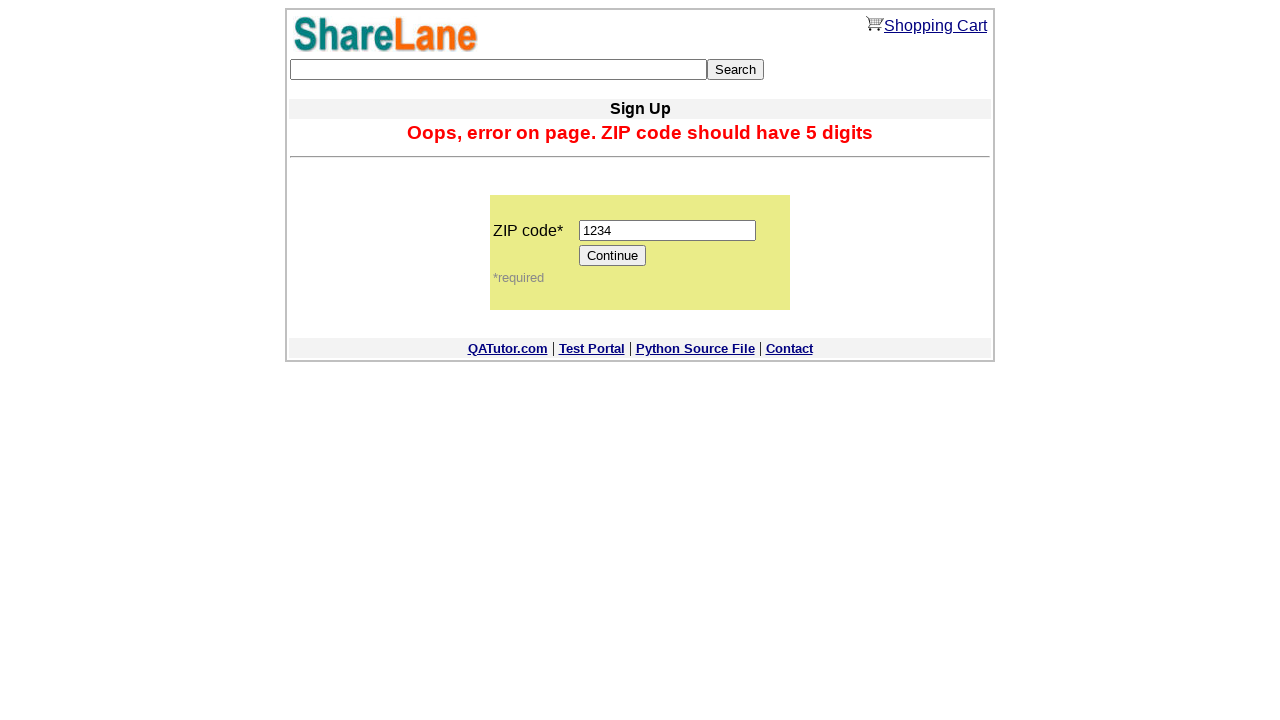

Error message appeared after submitting invalid 4-digit zip code
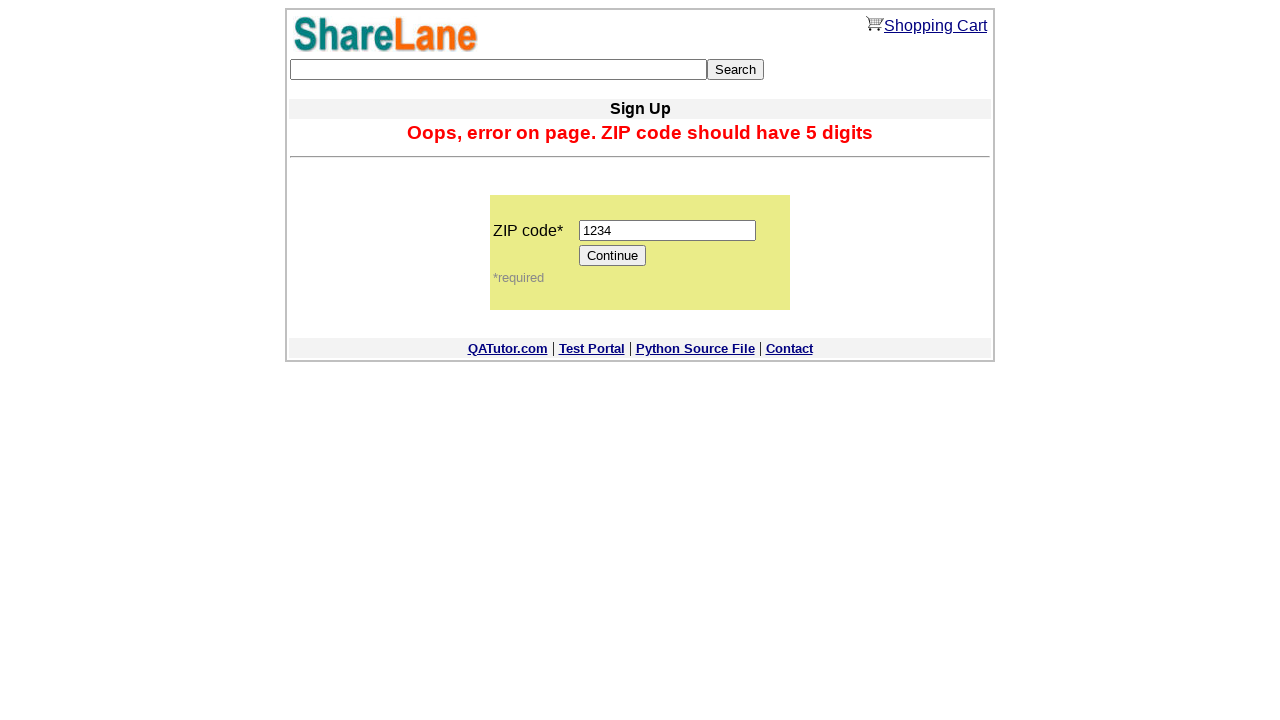

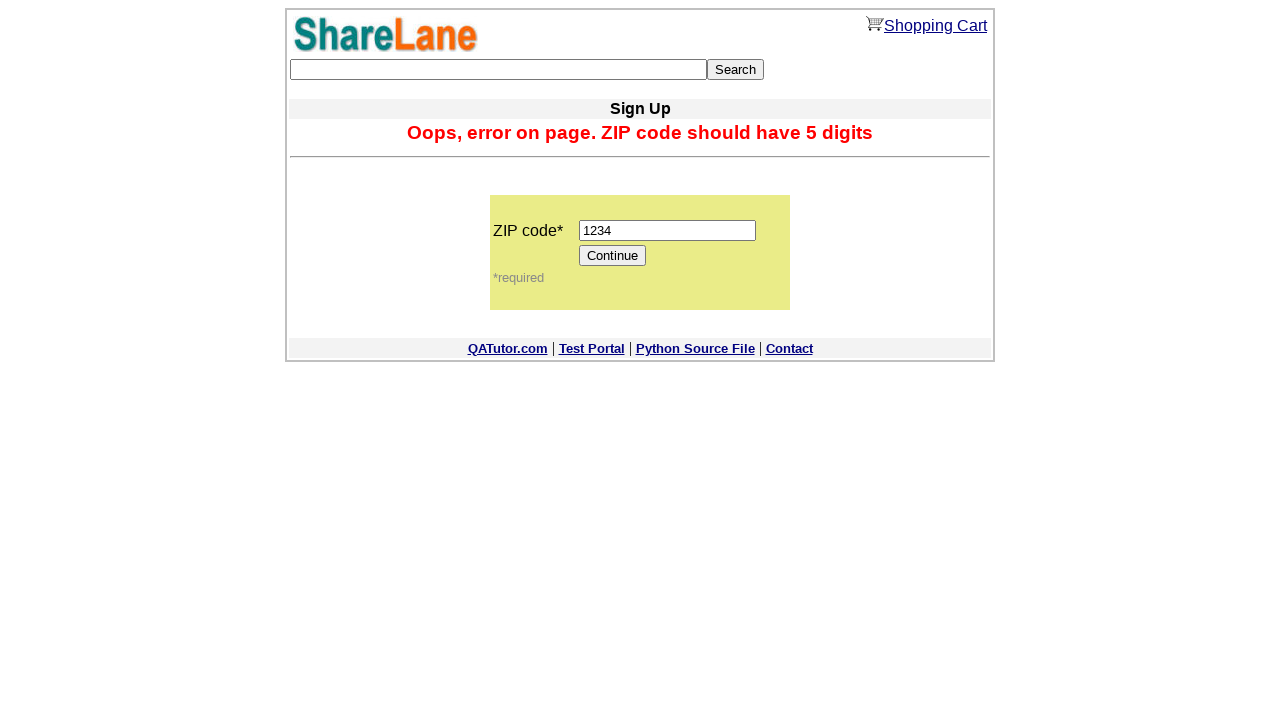